Tests dropdown/select functionality by selecting an option by value and verifying the selection

Starting URL: https://kitchen.applitools.com/ingredients/select

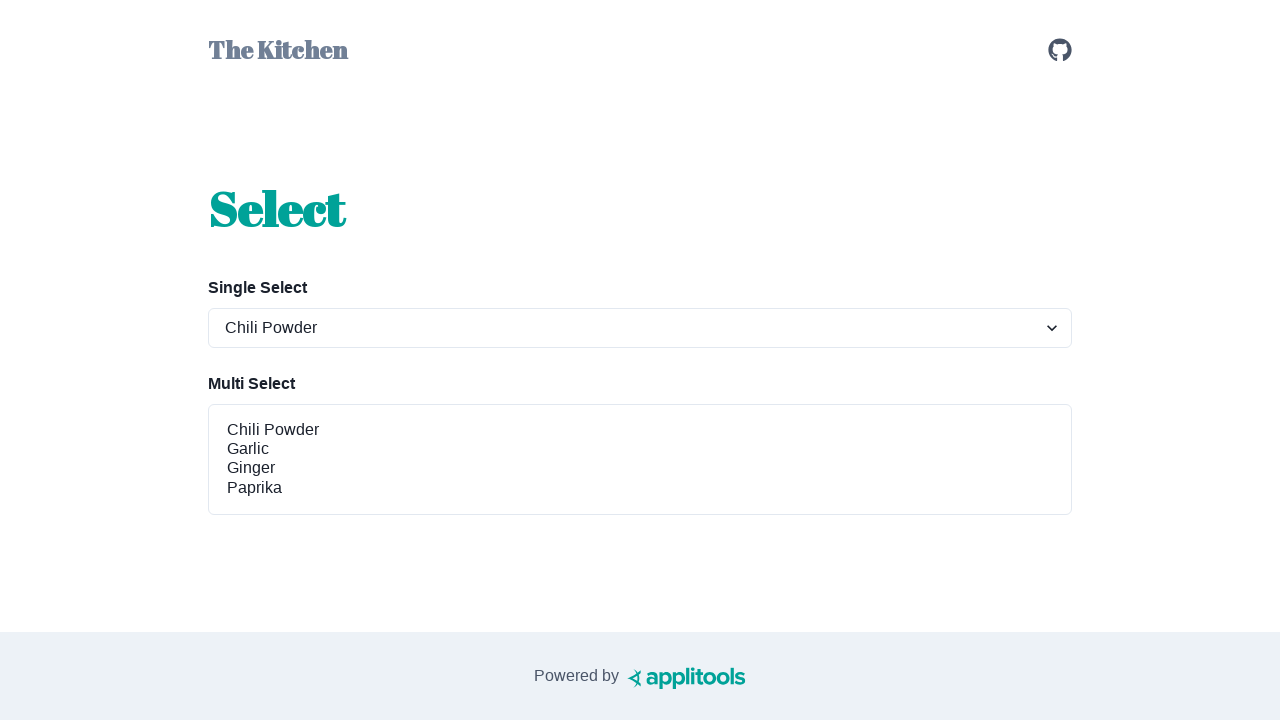

Selected 'ginger' from the dropdown menu on #spices-select-single
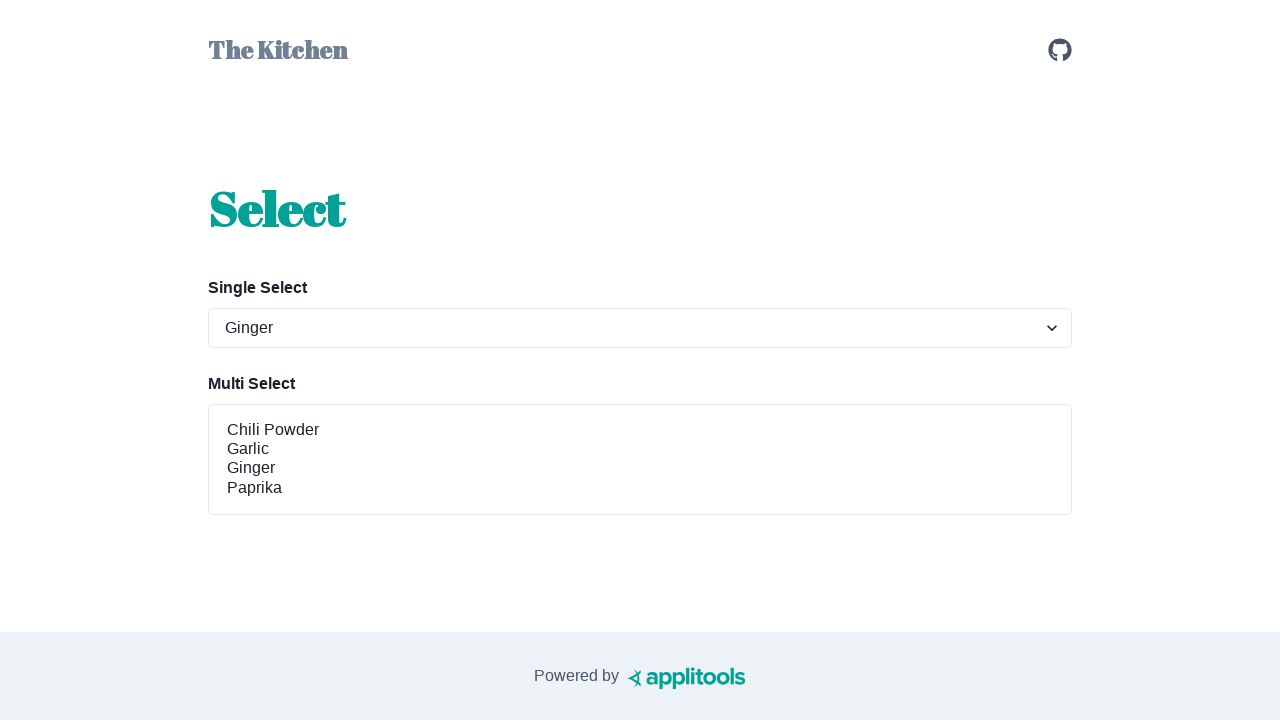

Retrieved the selected value from dropdown
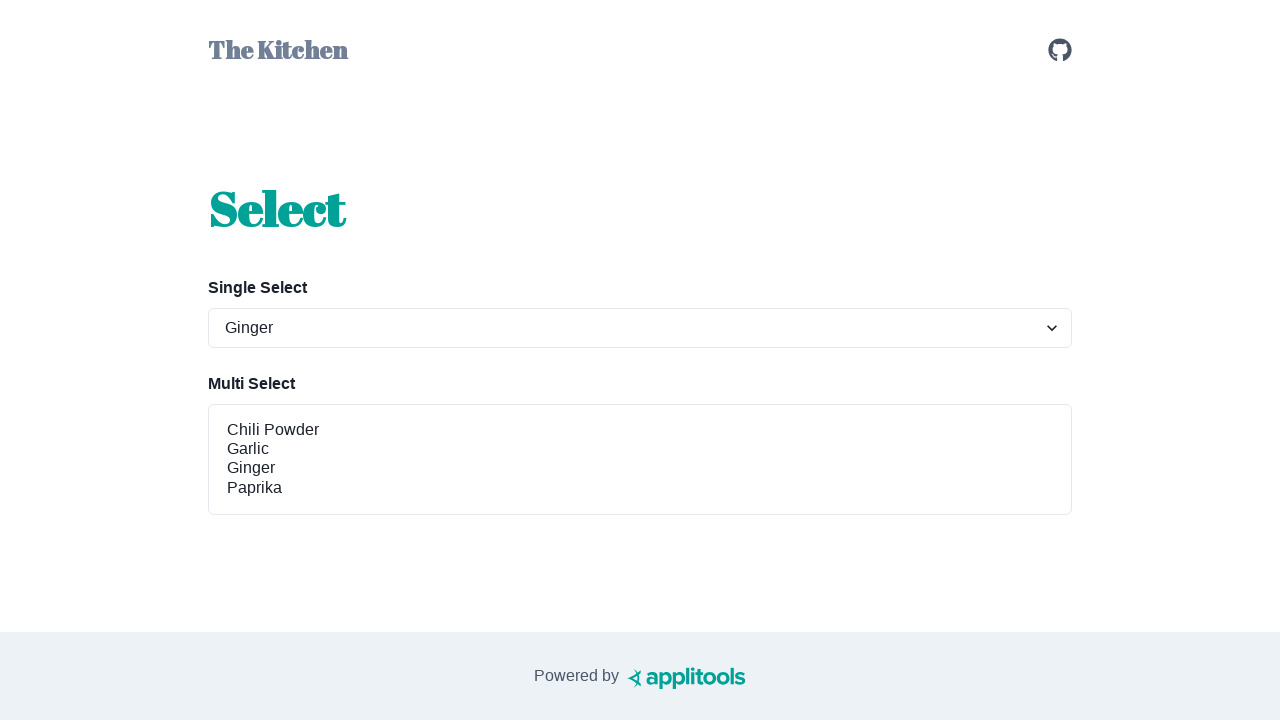

Verified that 'ginger' was successfully selected in the dropdown
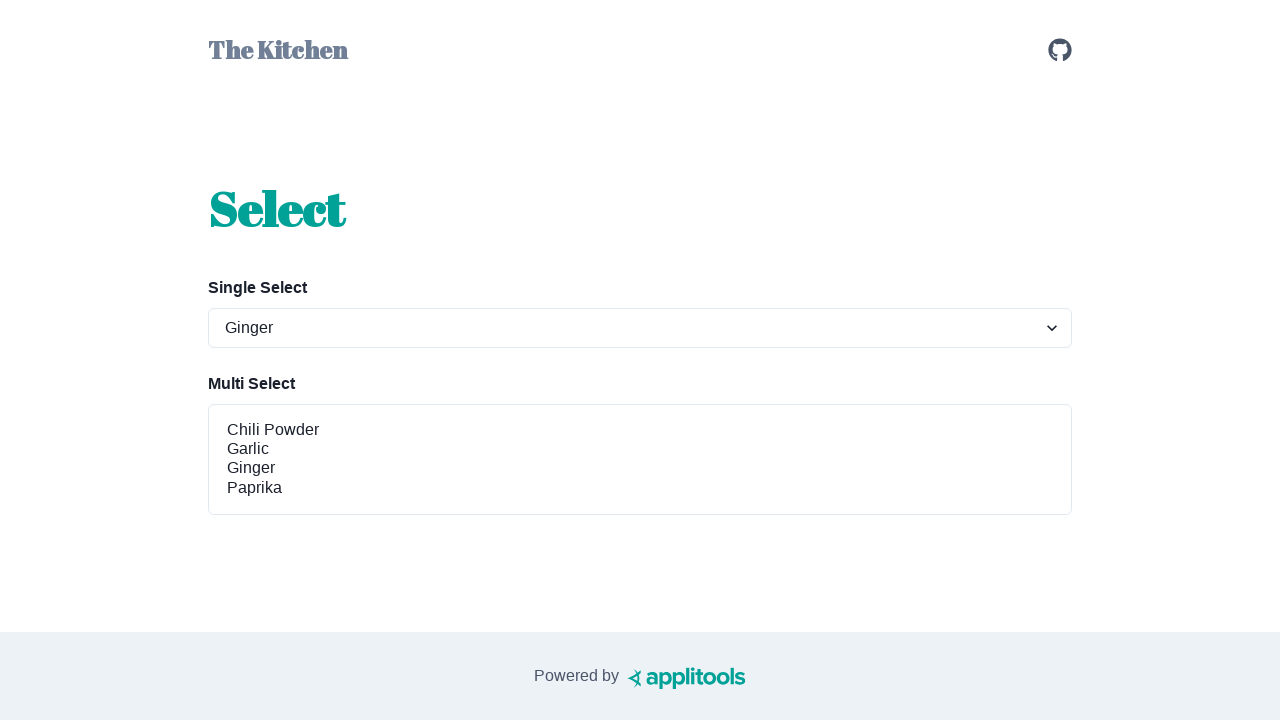

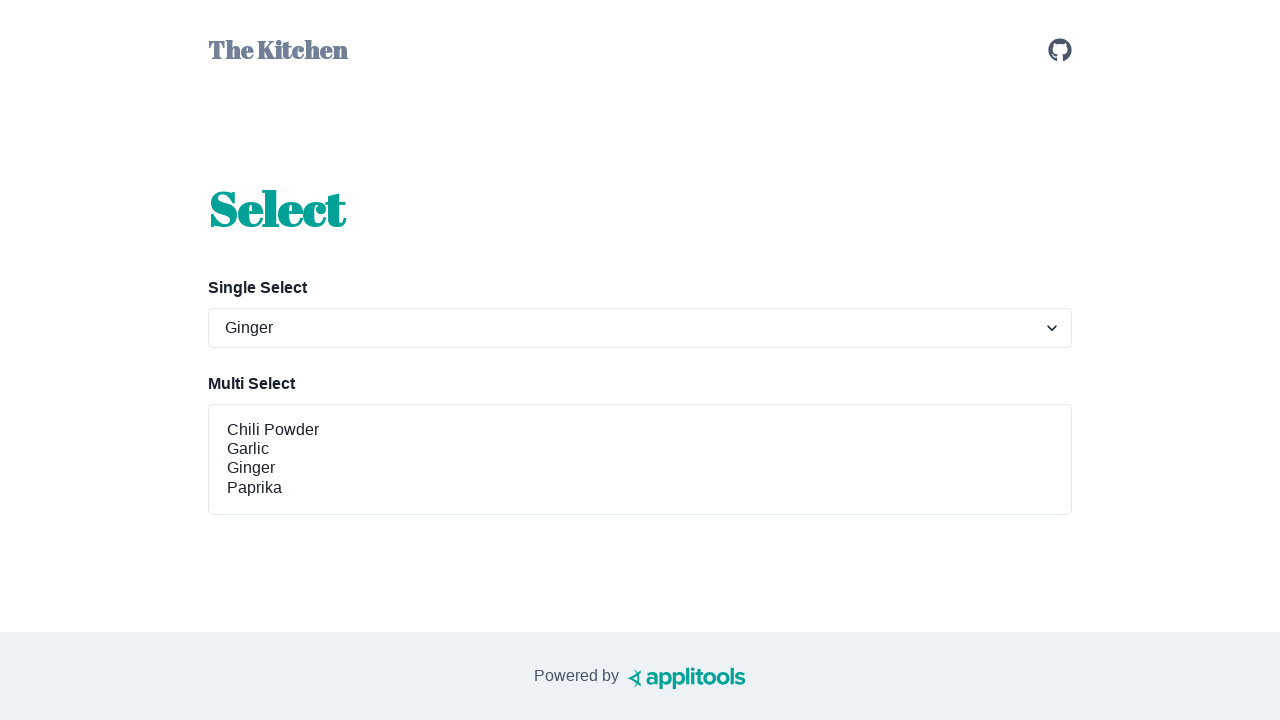